Tests JS Confirm functionality by clicking the confirm button, dismissing the alert, and verifying the result message displays "You clicked: Cancel"

Starting URL: https://the-internet.herokuapp.com/javascript_alerts

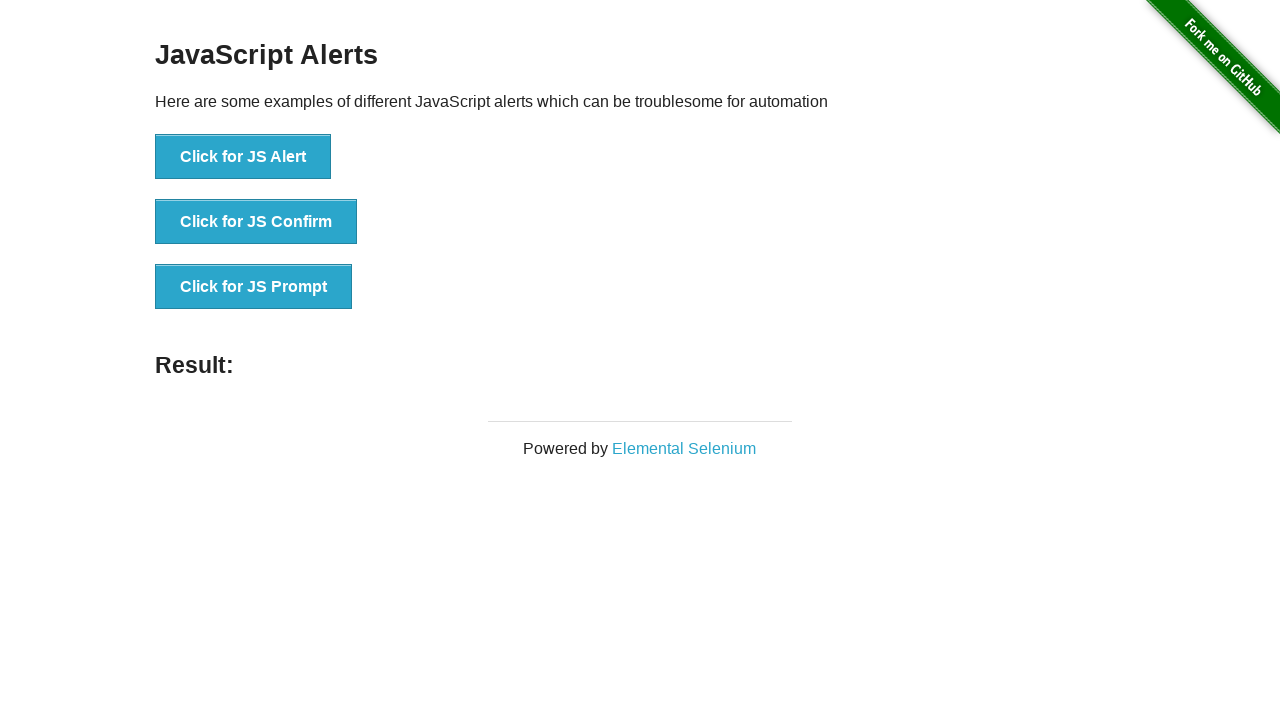

Set up dialog handler to dismiss alerts
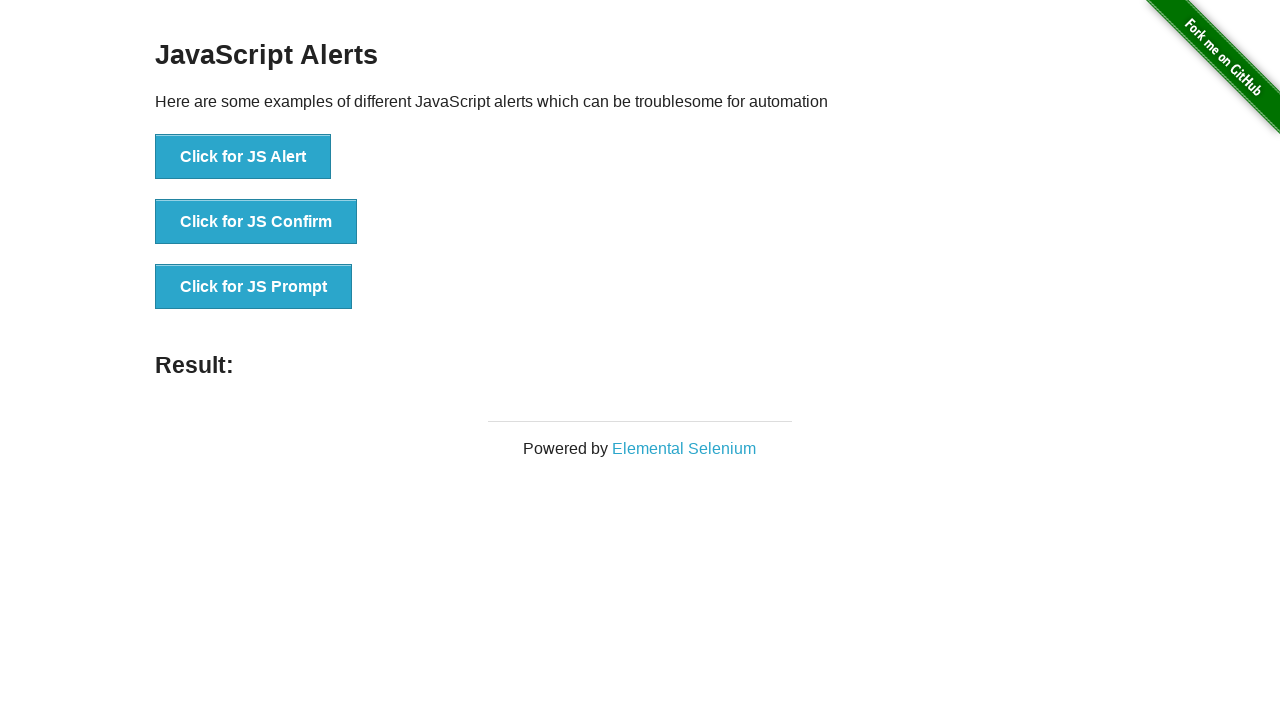

Clicked the JS Confirm button at (256, 222) on button[onclick*='jsConfirm']
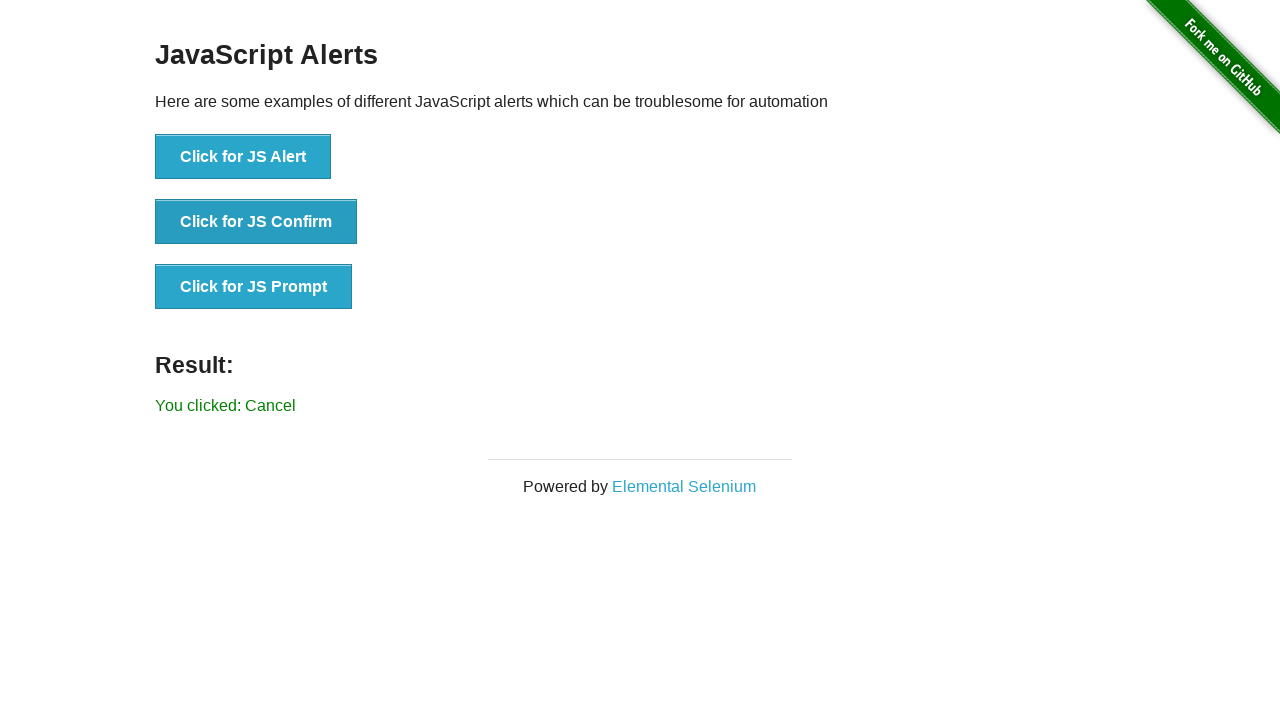

Result message element loaded
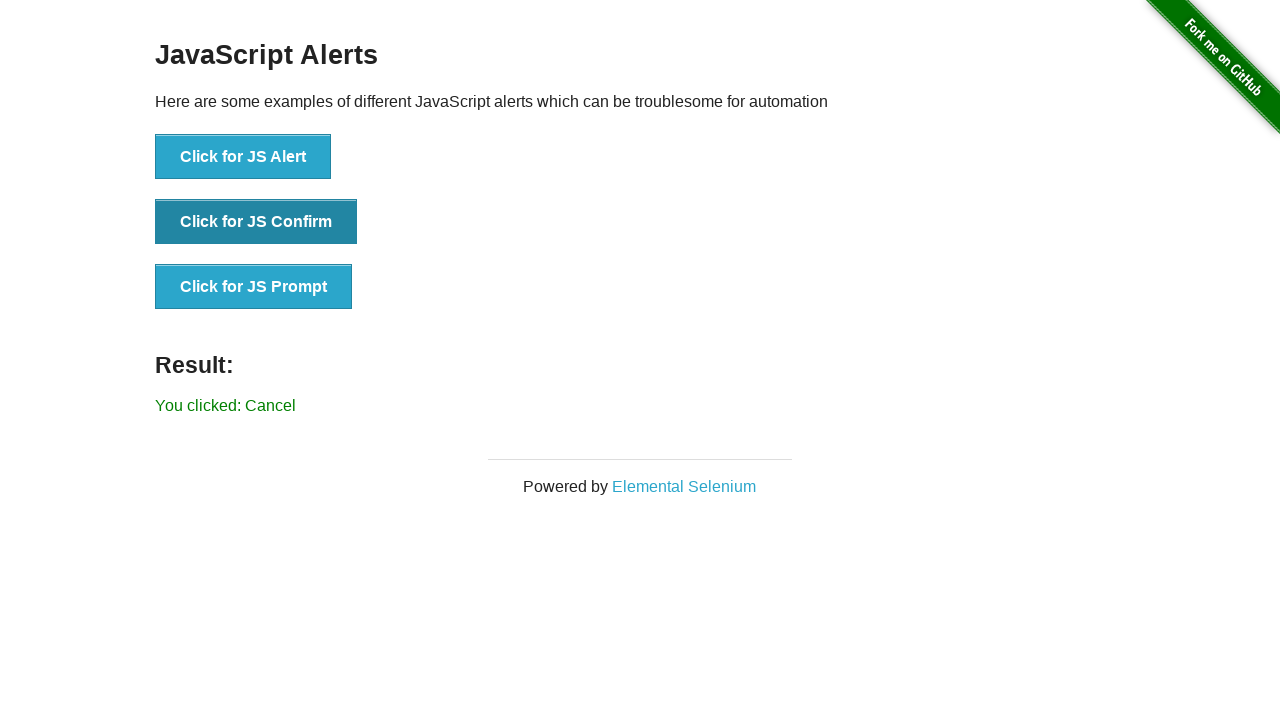

Retrieved result message text
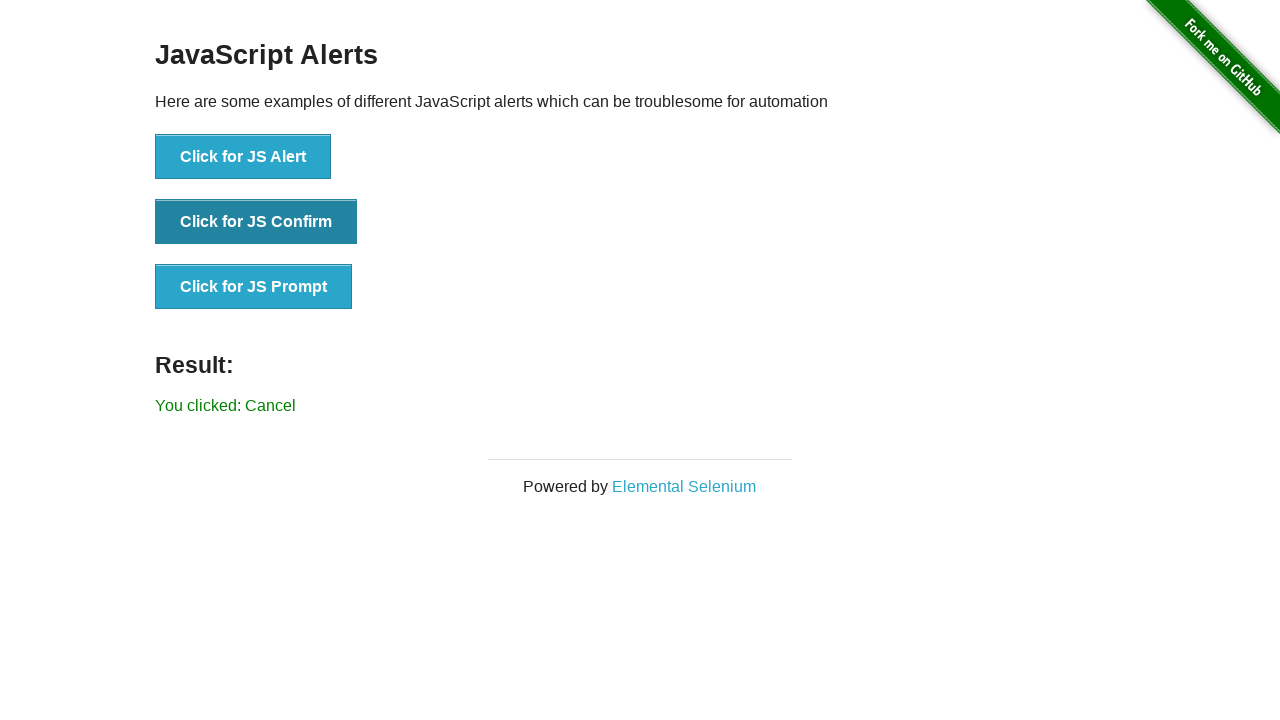

Verified result message contains 'You clicked: Cancel'
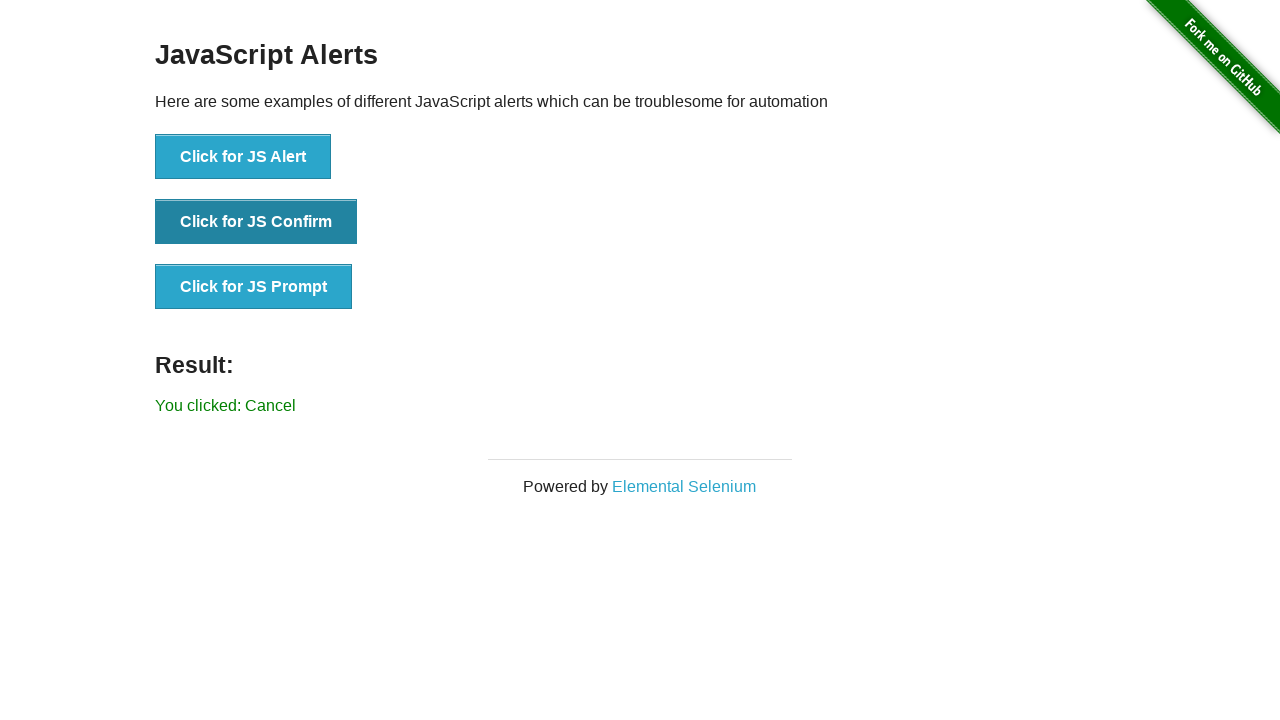

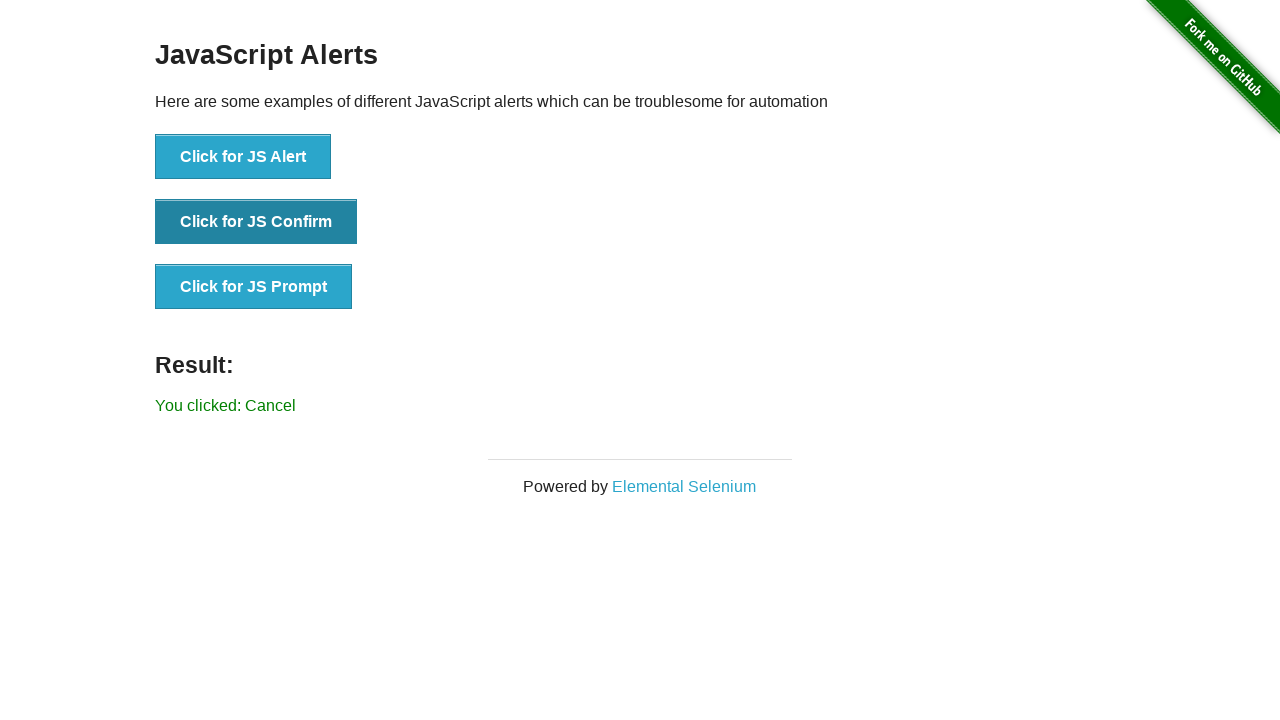